Tests page scrolling functionality by scrolling down to the bottom of a flags page and then back to the top

Starting URL: https://www.worldometers.info/geography/flags-of-the-world/

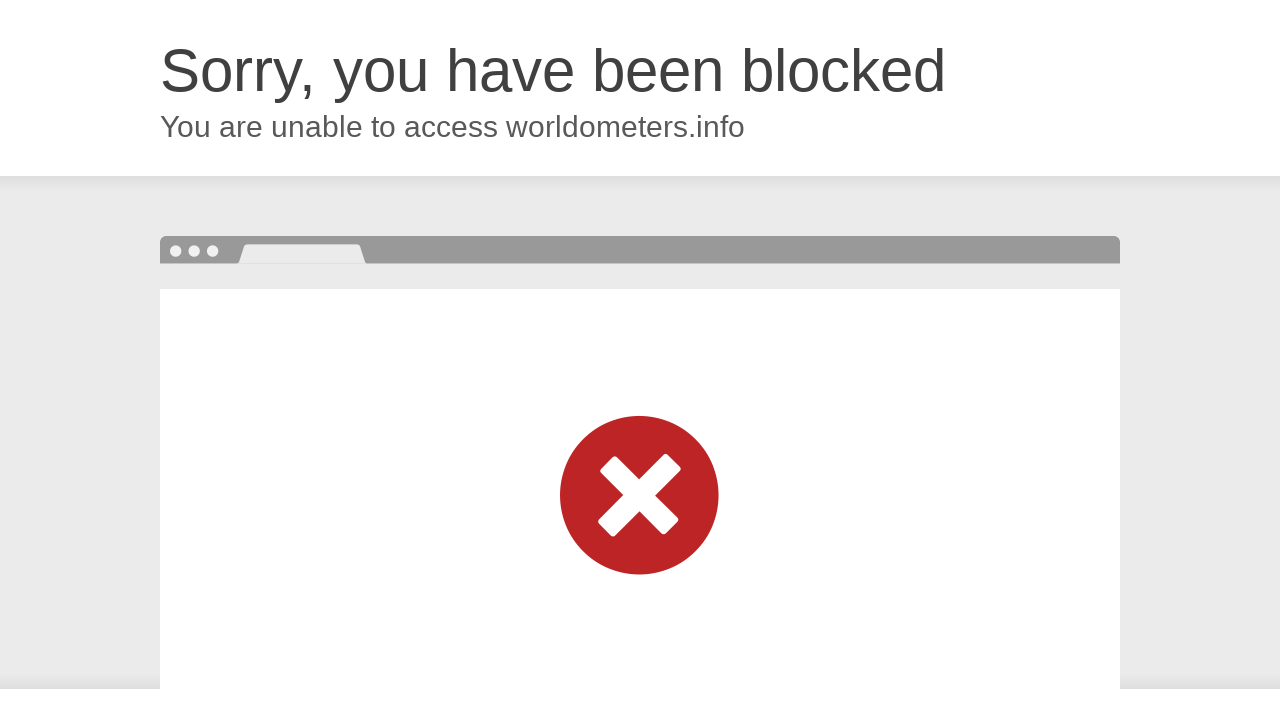

Scrolled down to the bottom of the flags page
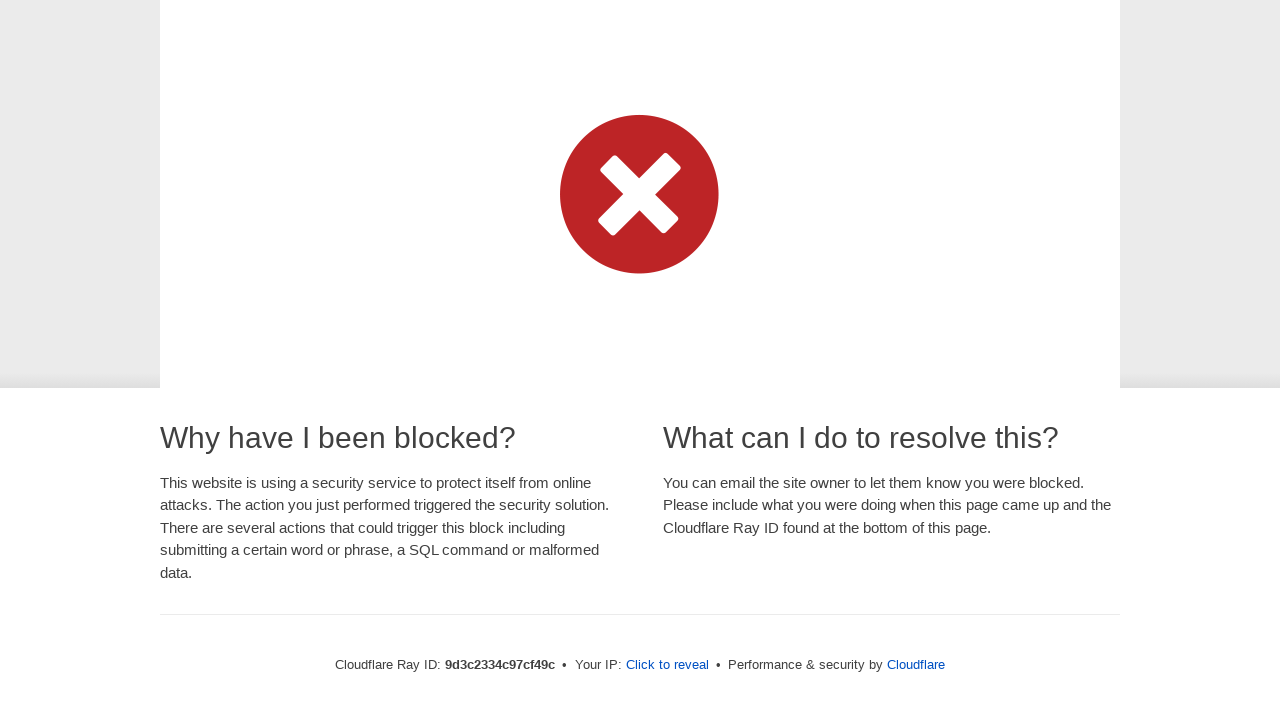

Waited 2 seconds for scroll animation to complete
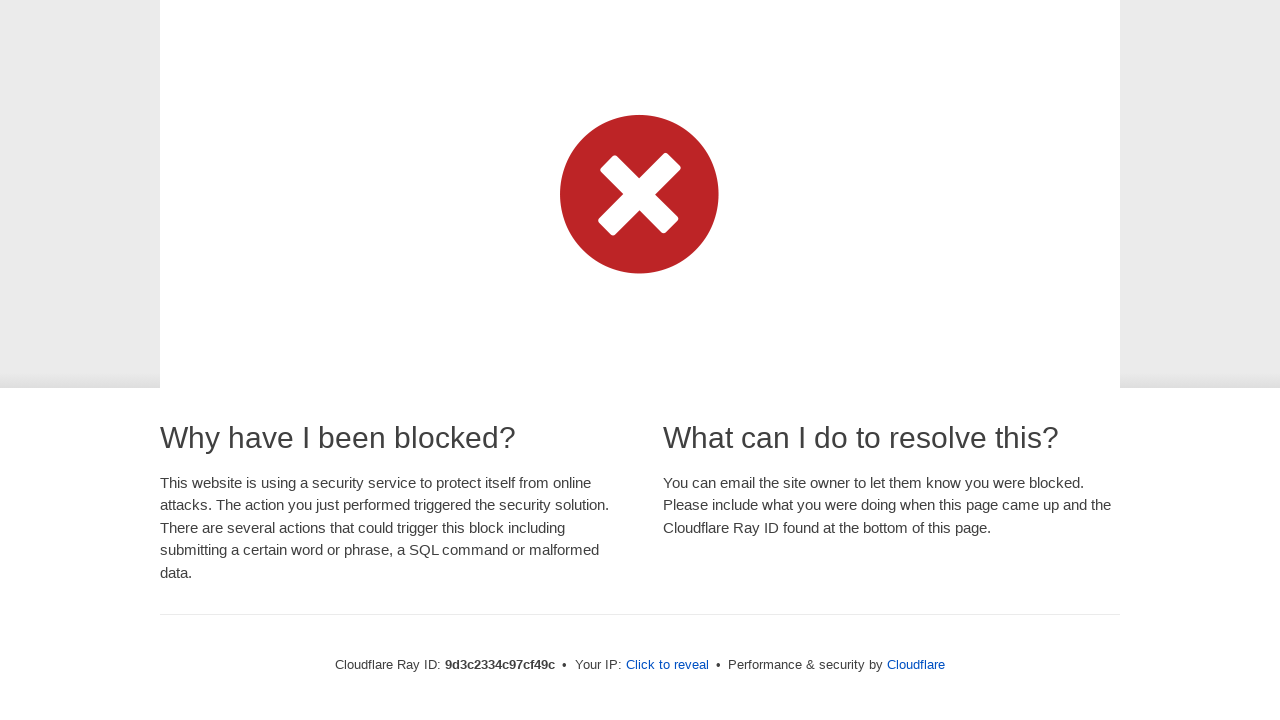

Scrolled back up to the top of the flags page
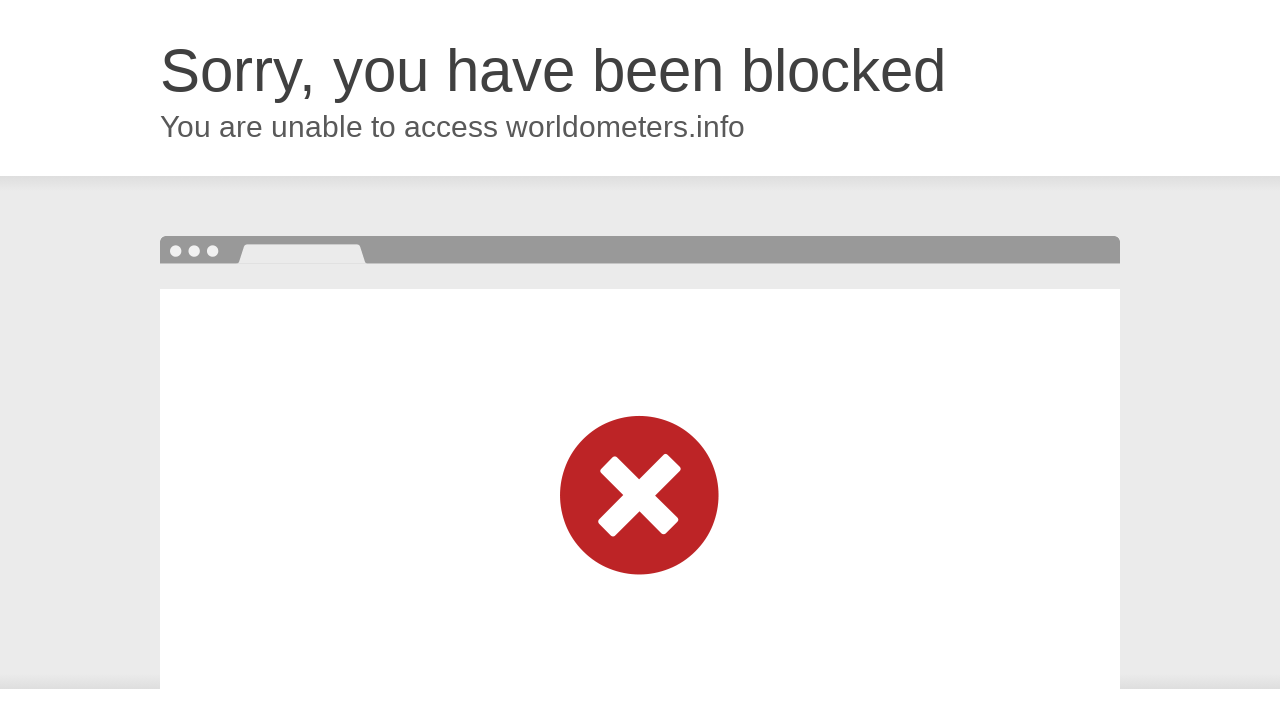

Waited 2 seconds for scroll animation to complete
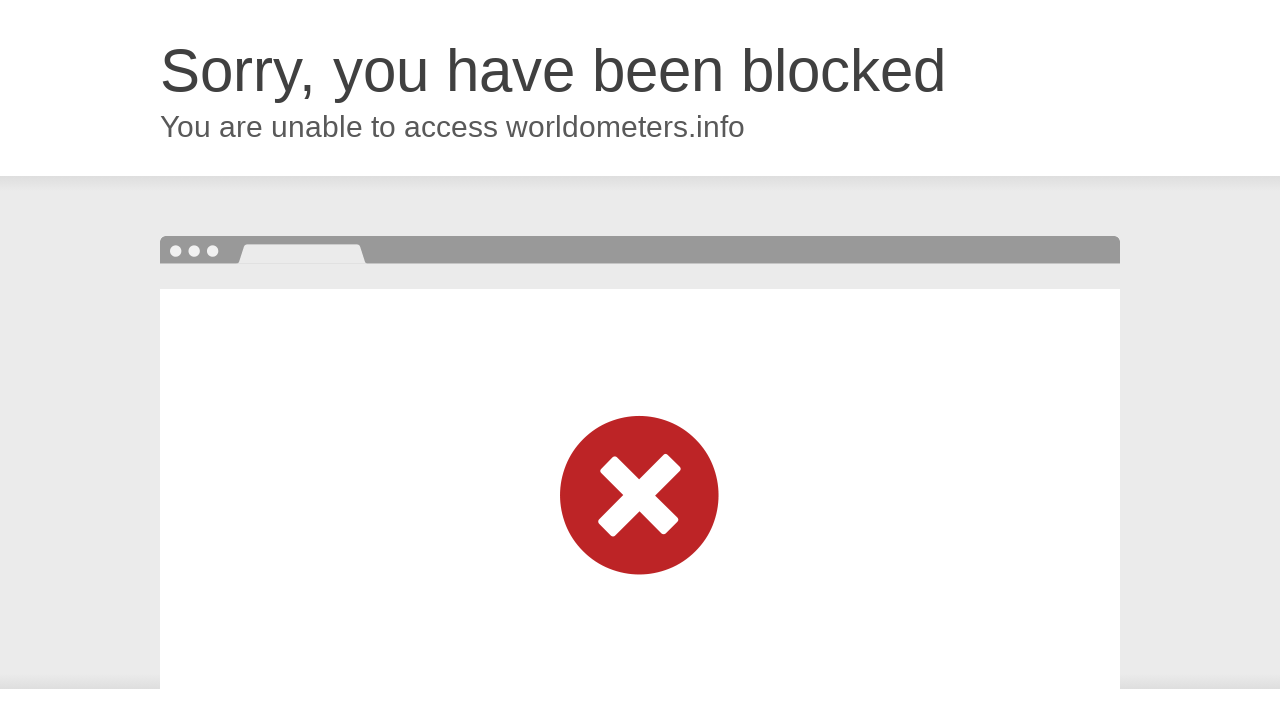

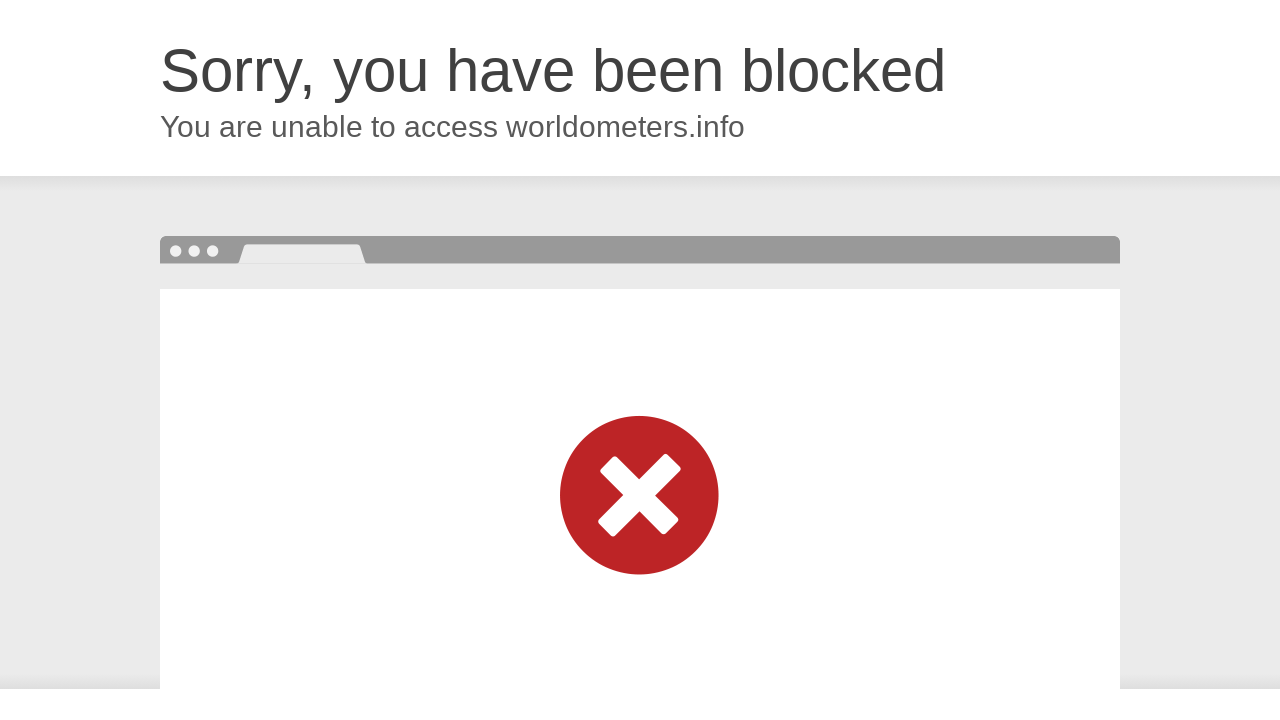